Tests navigation by visiting the DemoQA links page and clicking on the "Home" link to navigate to the homepage.

Starting URL: https://demoqa.com/links/

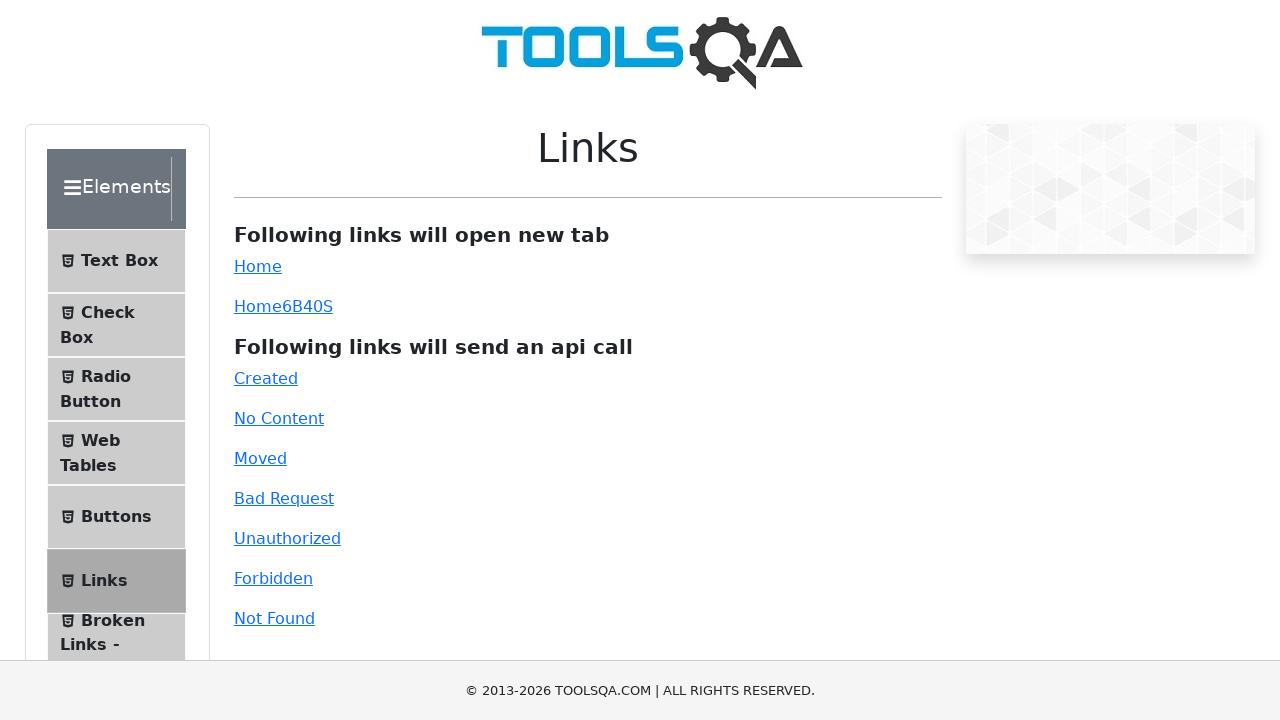

Navigated to DemoQA links page
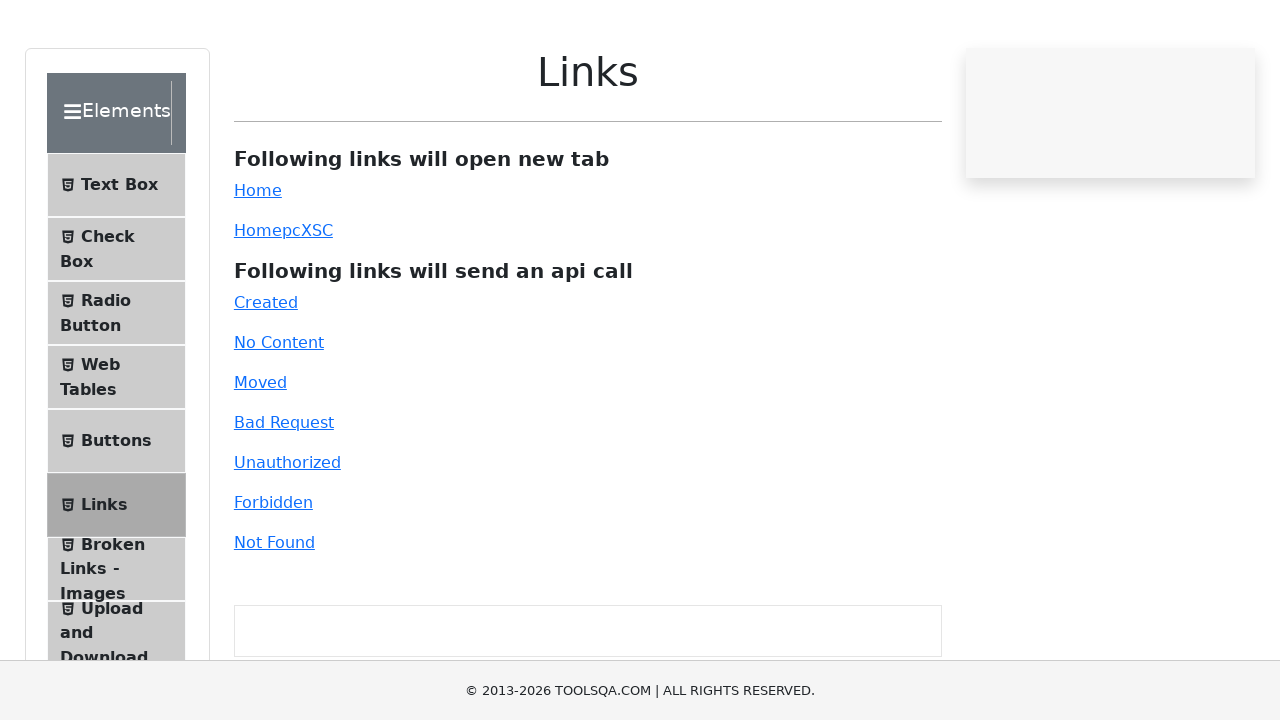

Clicked on the Home link to navigate to homepage at (258, 266) on text=Home
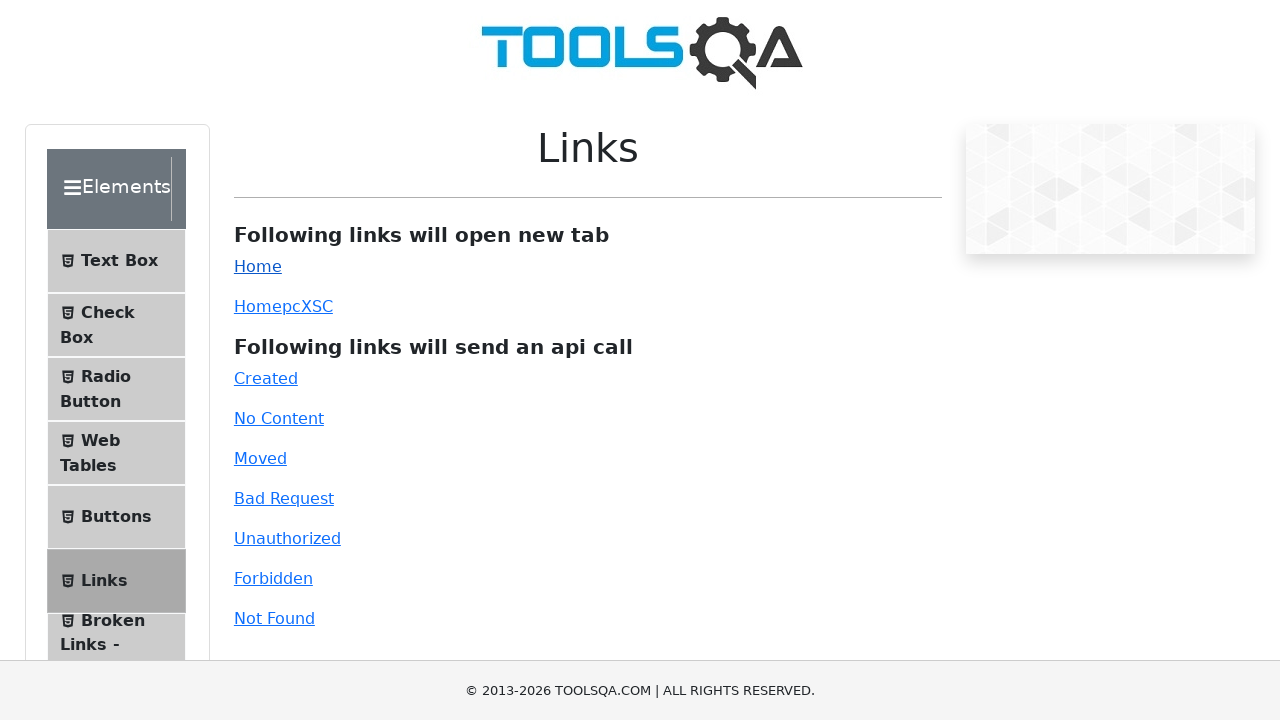

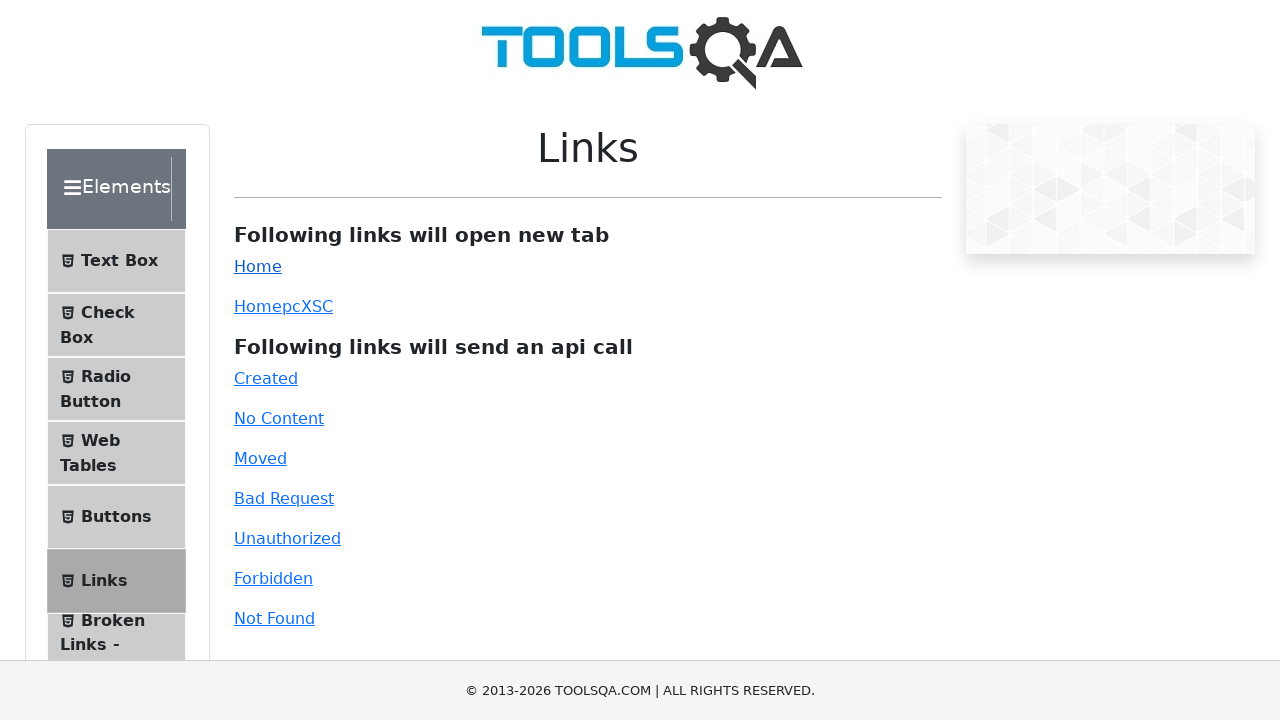